Tests multiple jQuery UI interactions including drag-and-drop, resize, draggable, and sortable functionality across different demo pages.

Starting URL: https://jqueryui.com/droppable/

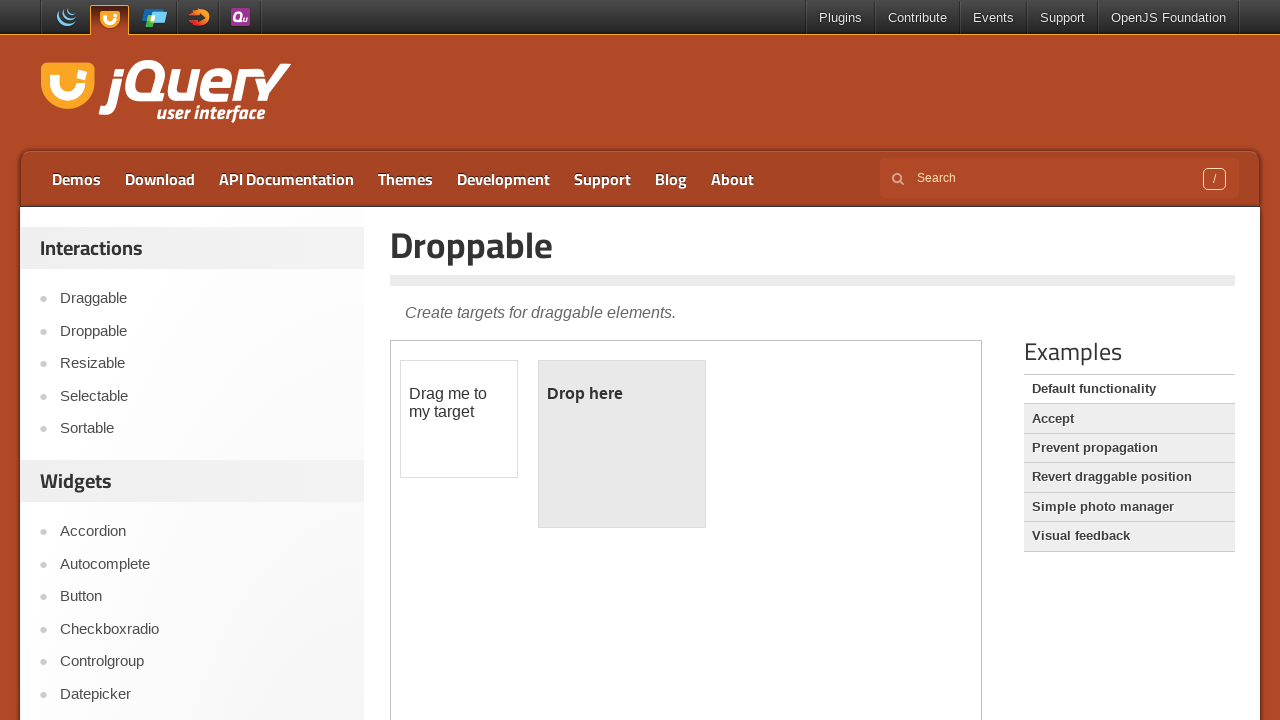

Switched to iframe for droppable demo
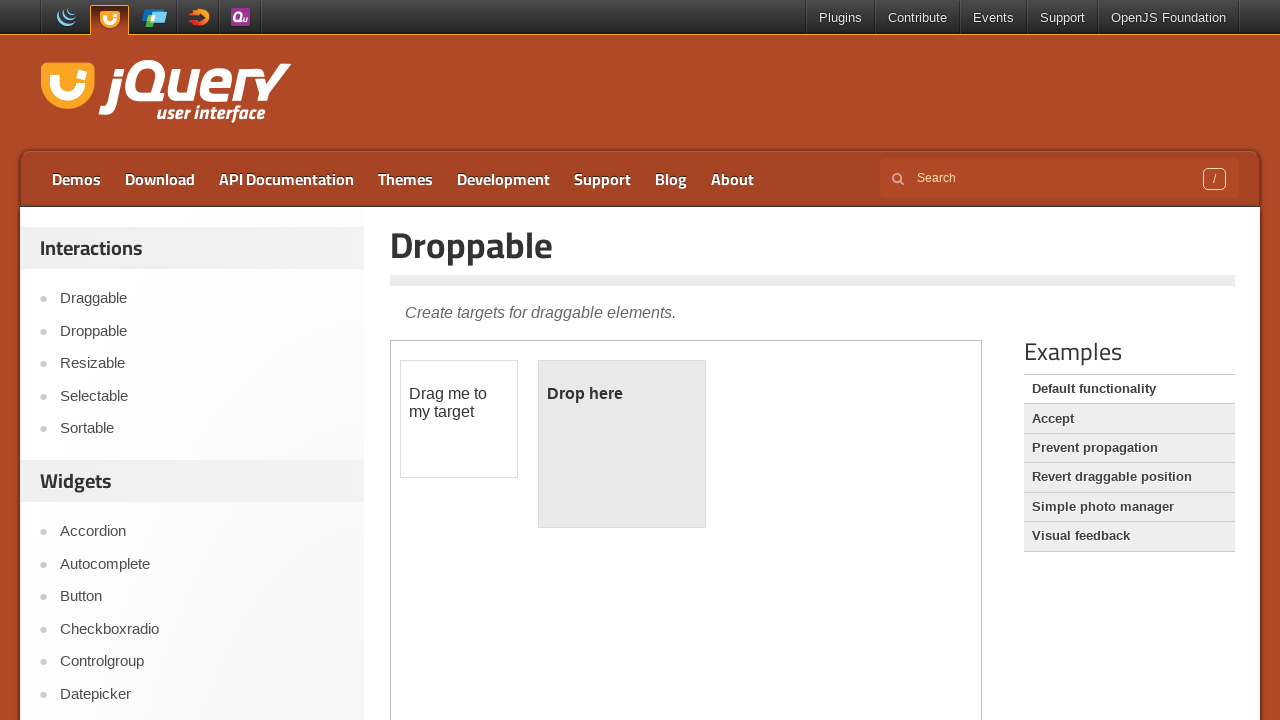

Located draggable element
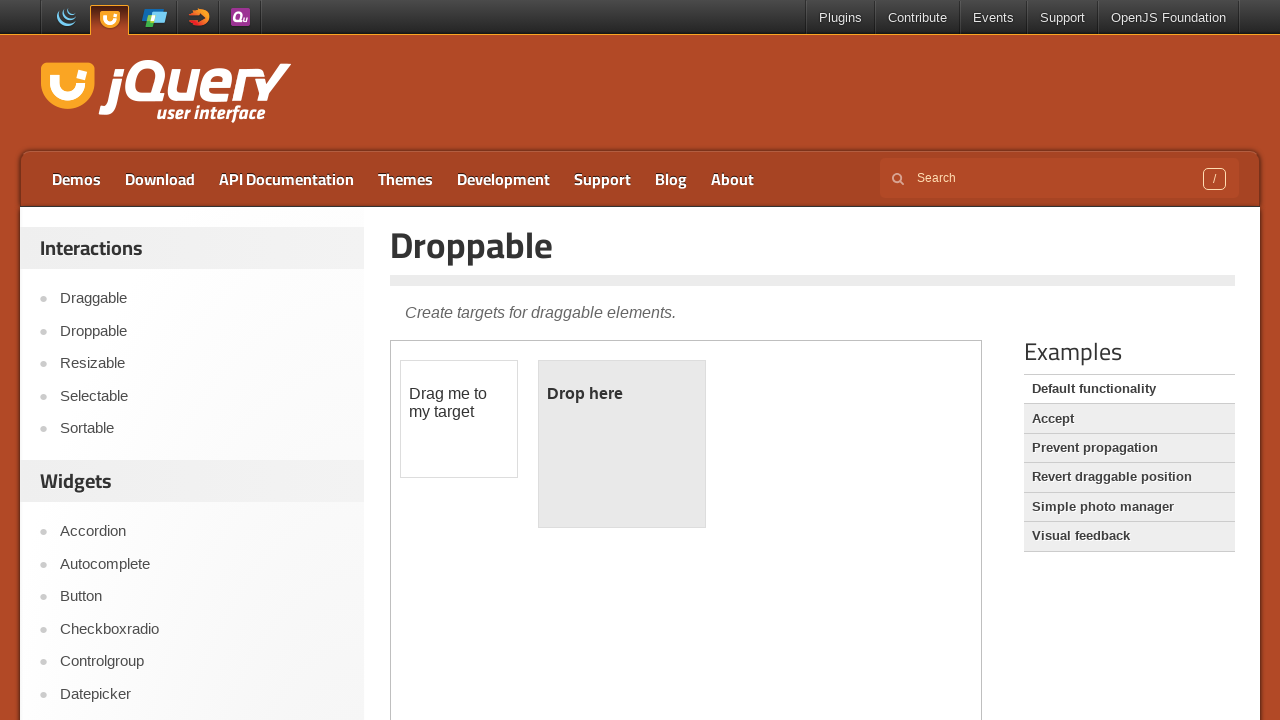

Located droppable element
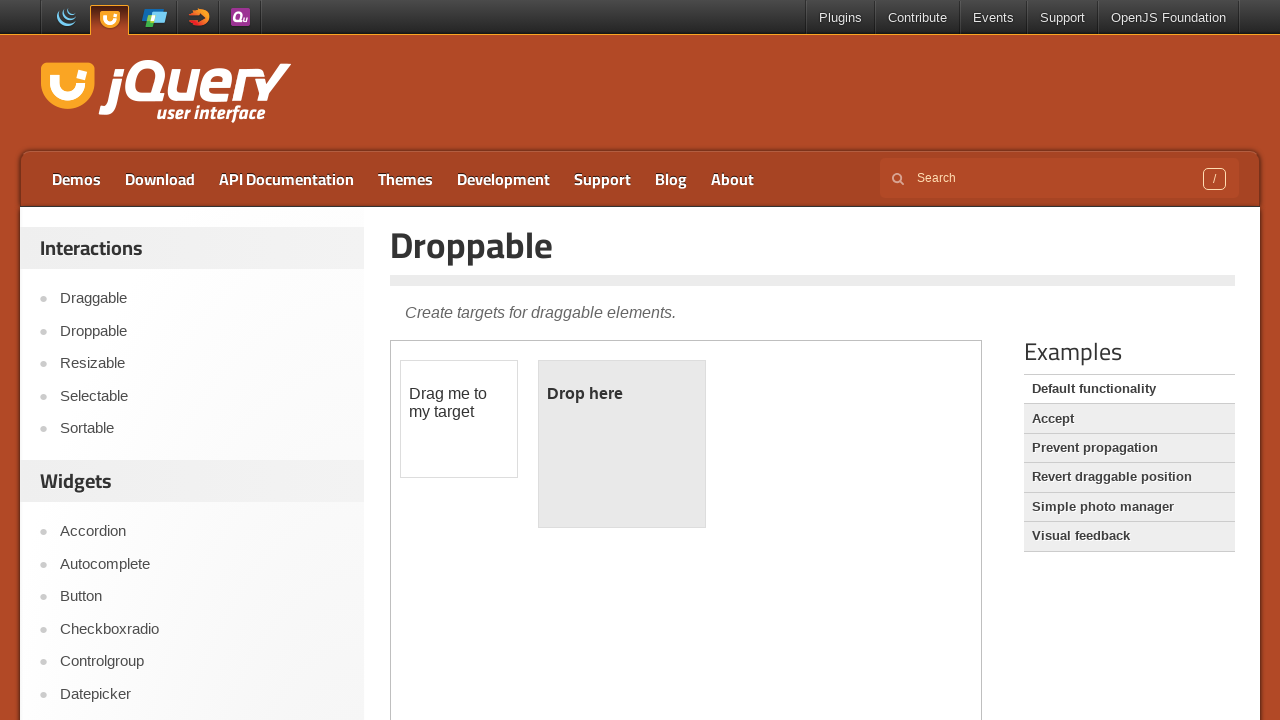

Dragged draggable element to droppable element at (622, 444)
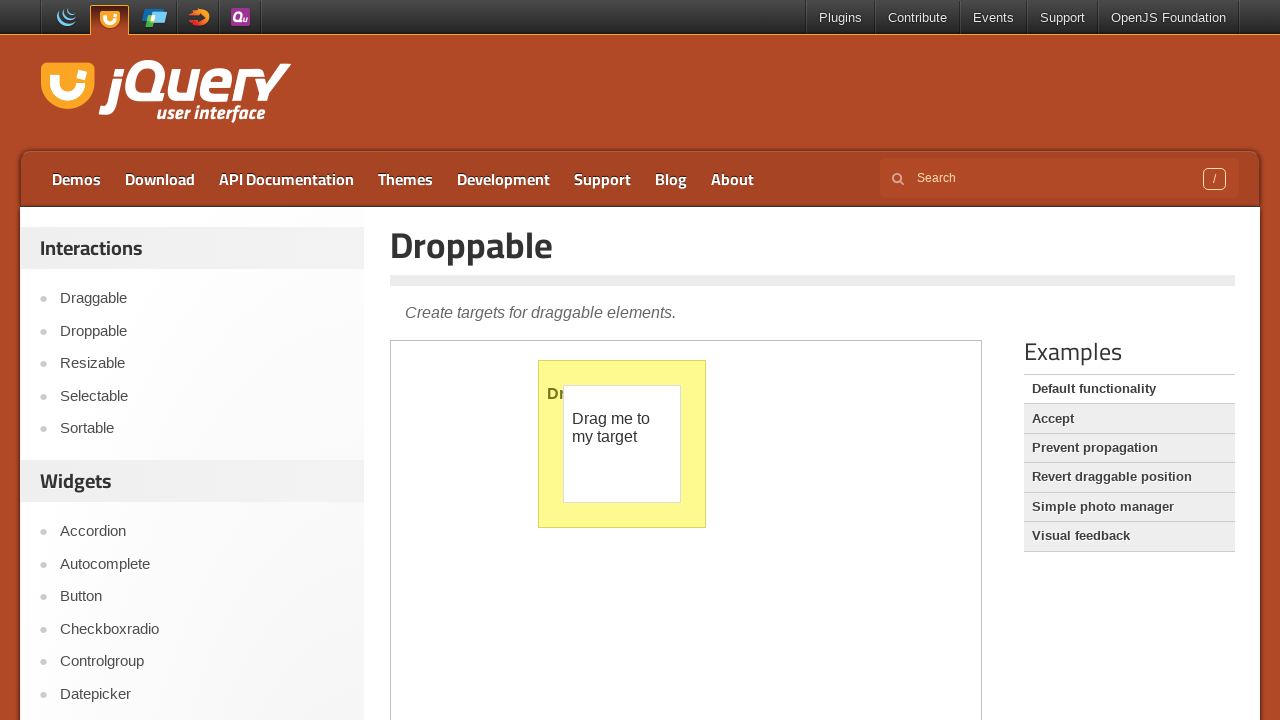

Clicked on Resizable demo link at (202, 364) on a:text('Resizable')
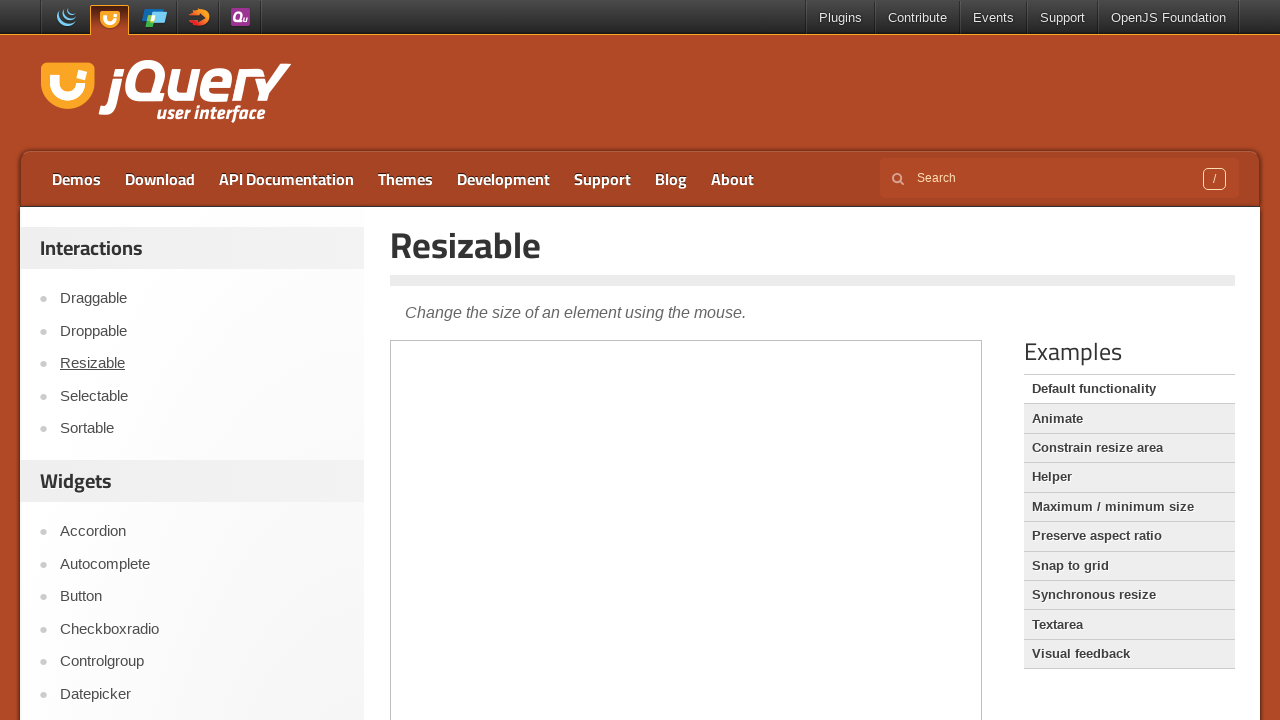

Switched to iframe for resizable demo
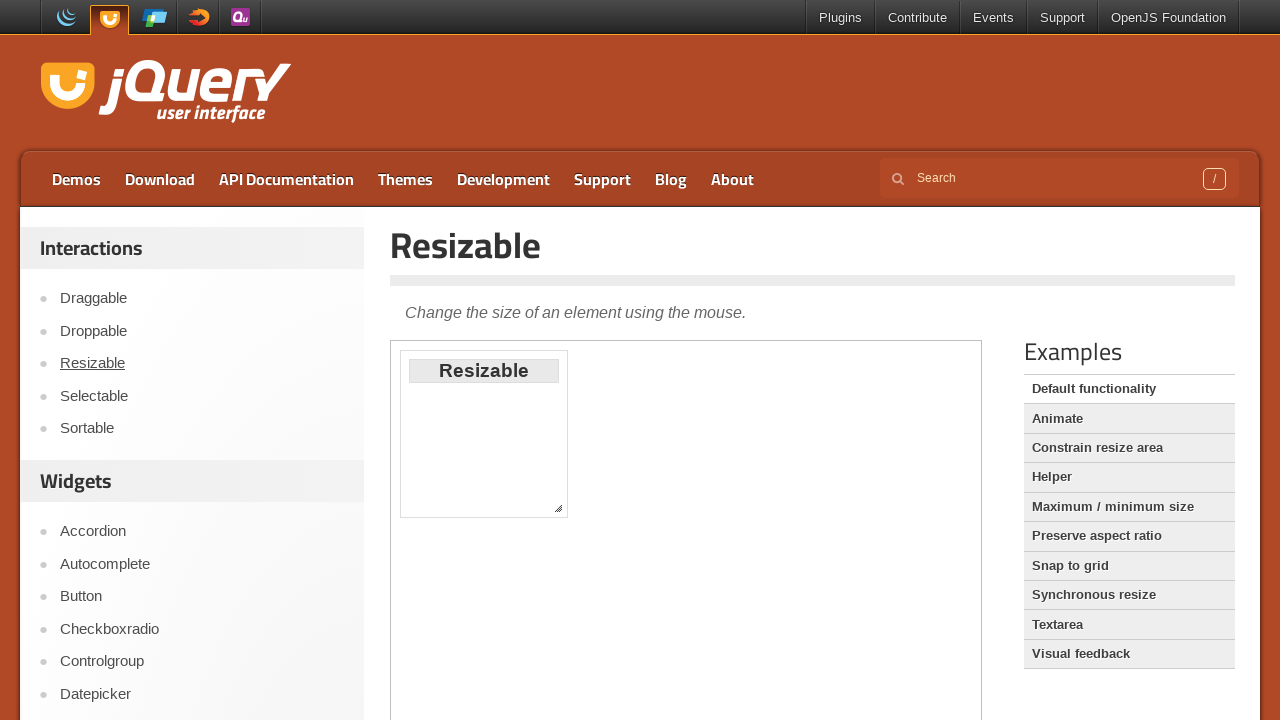

Resizable handle became visible
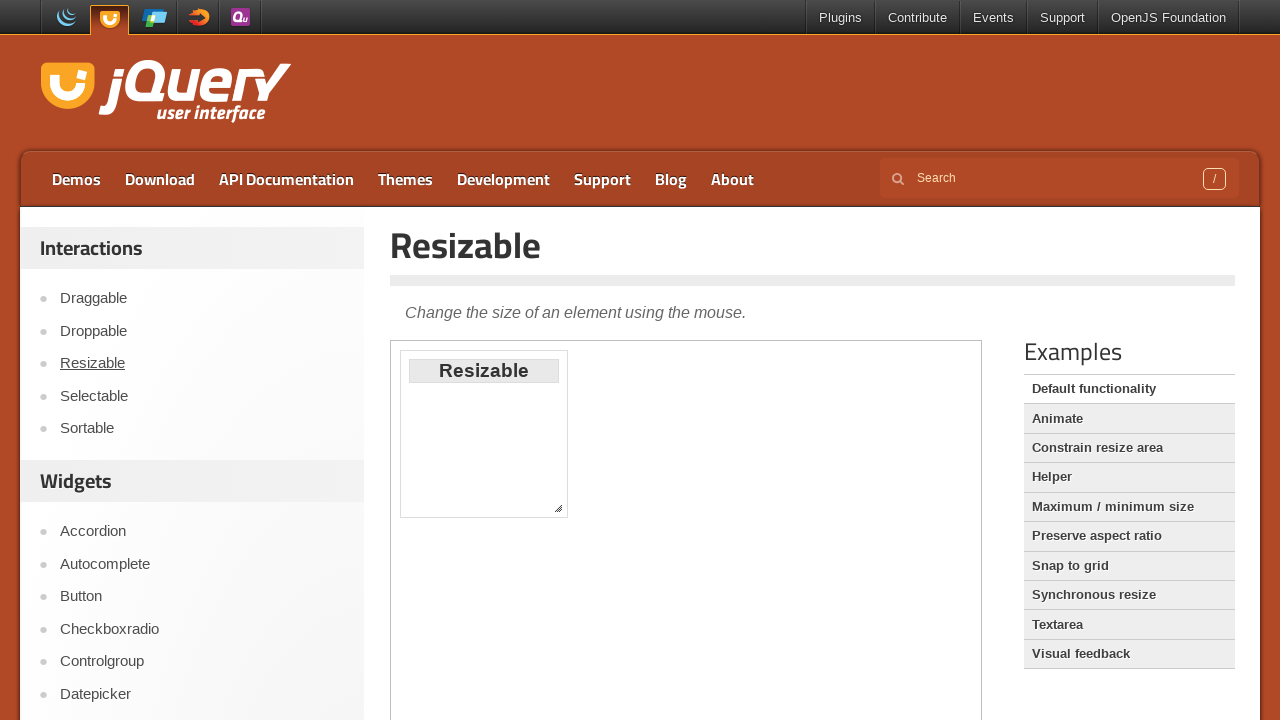

Located resize handle
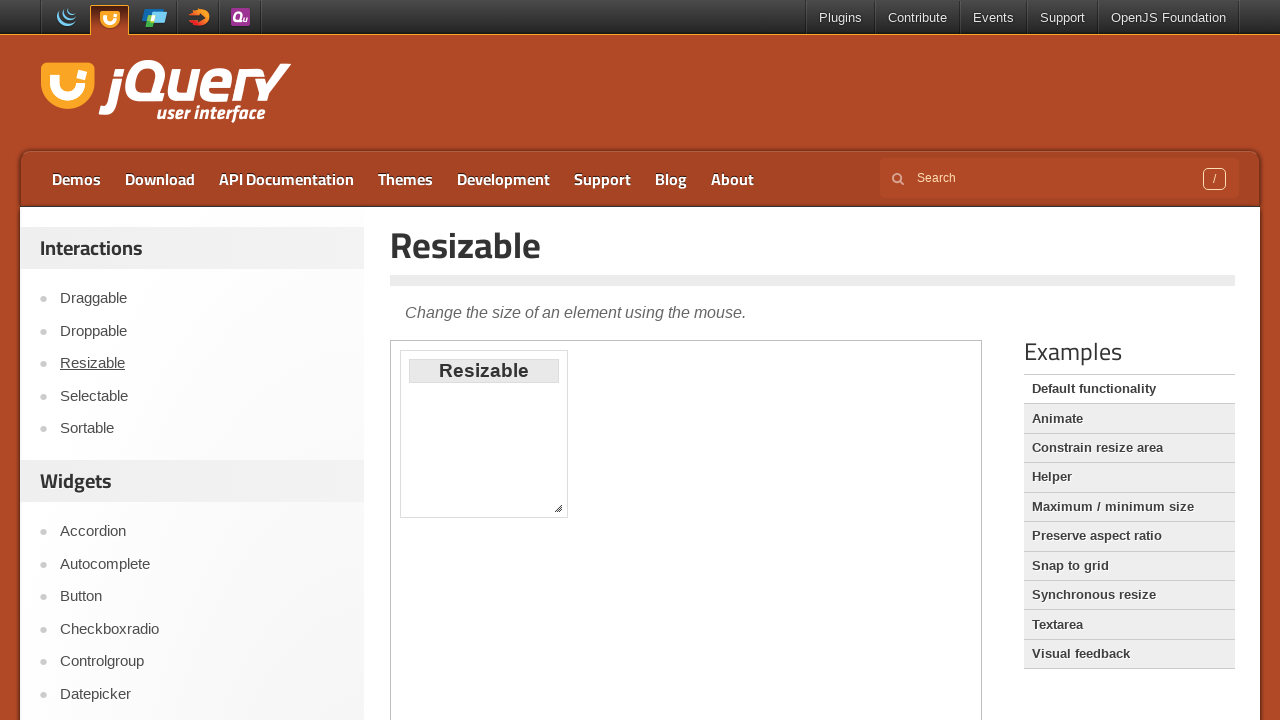

Hovered over resize handle at (558, 508) on iframe >> nth=0 >> internal:control=enter-frame >> .ui-resizable-handle.ui-resiz
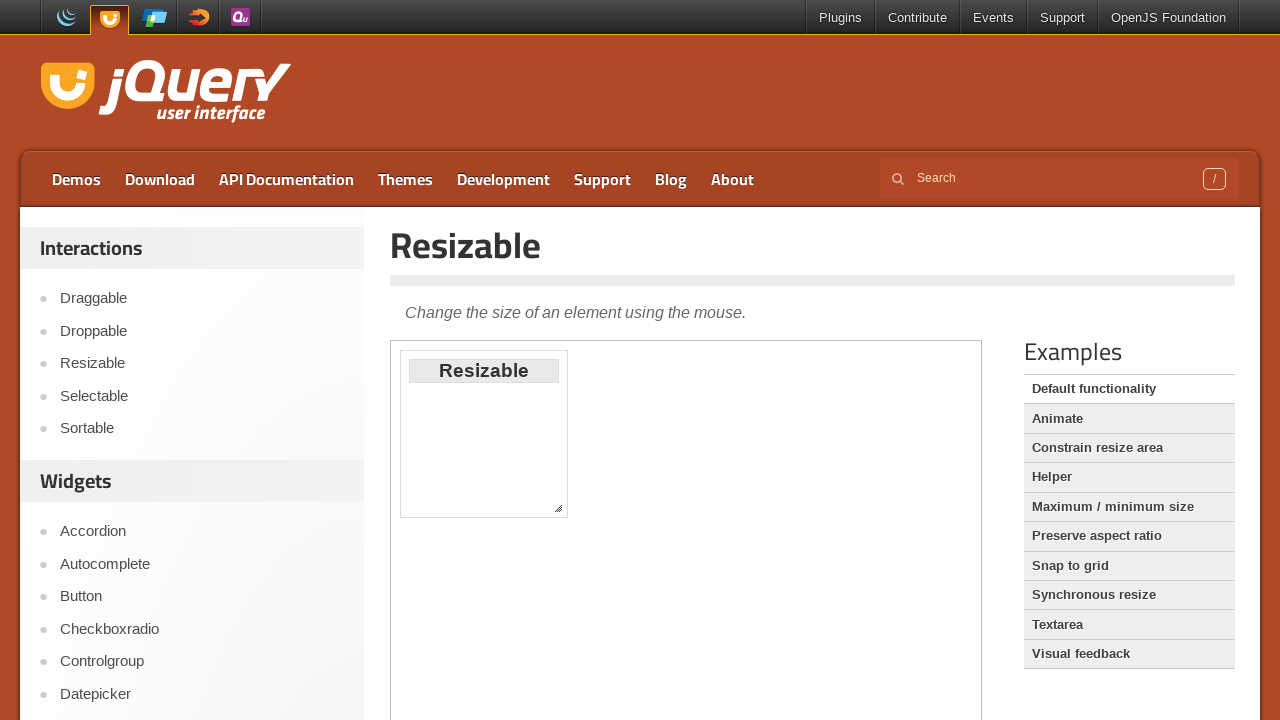

Pressed mouse button down on resize handle at (558, 508)
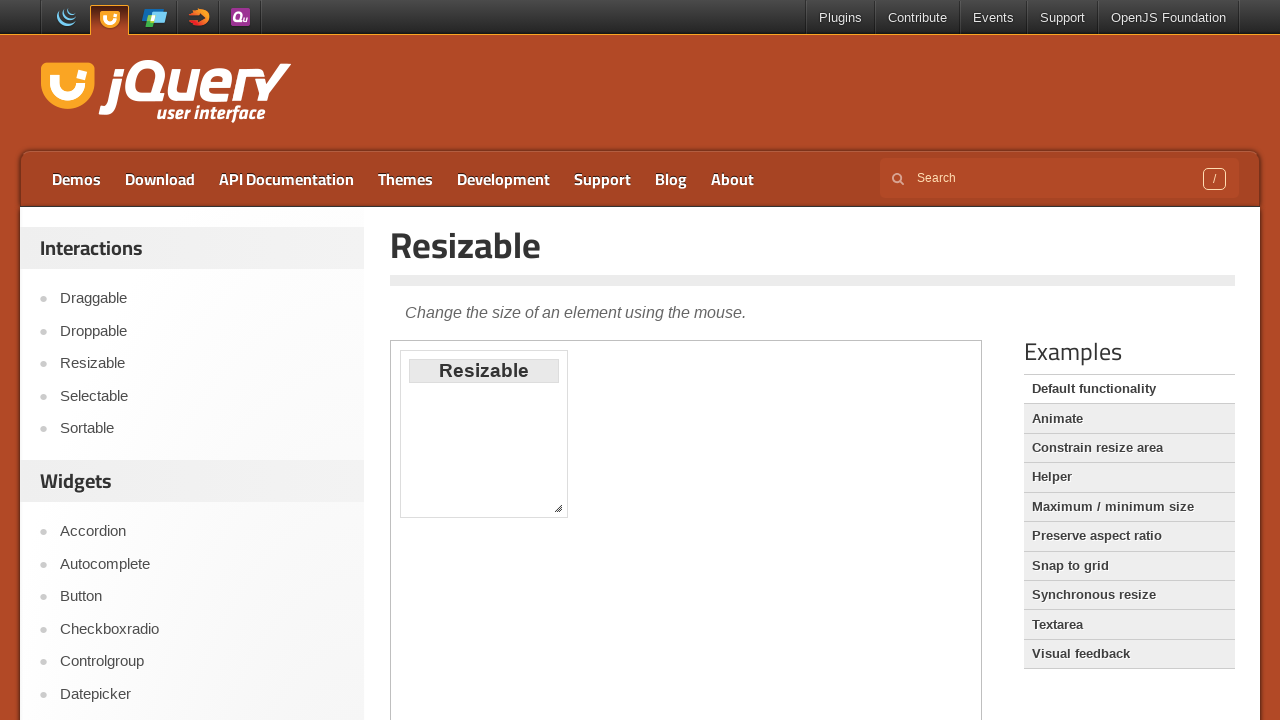

Moved mouse to resize element at (100, -50)
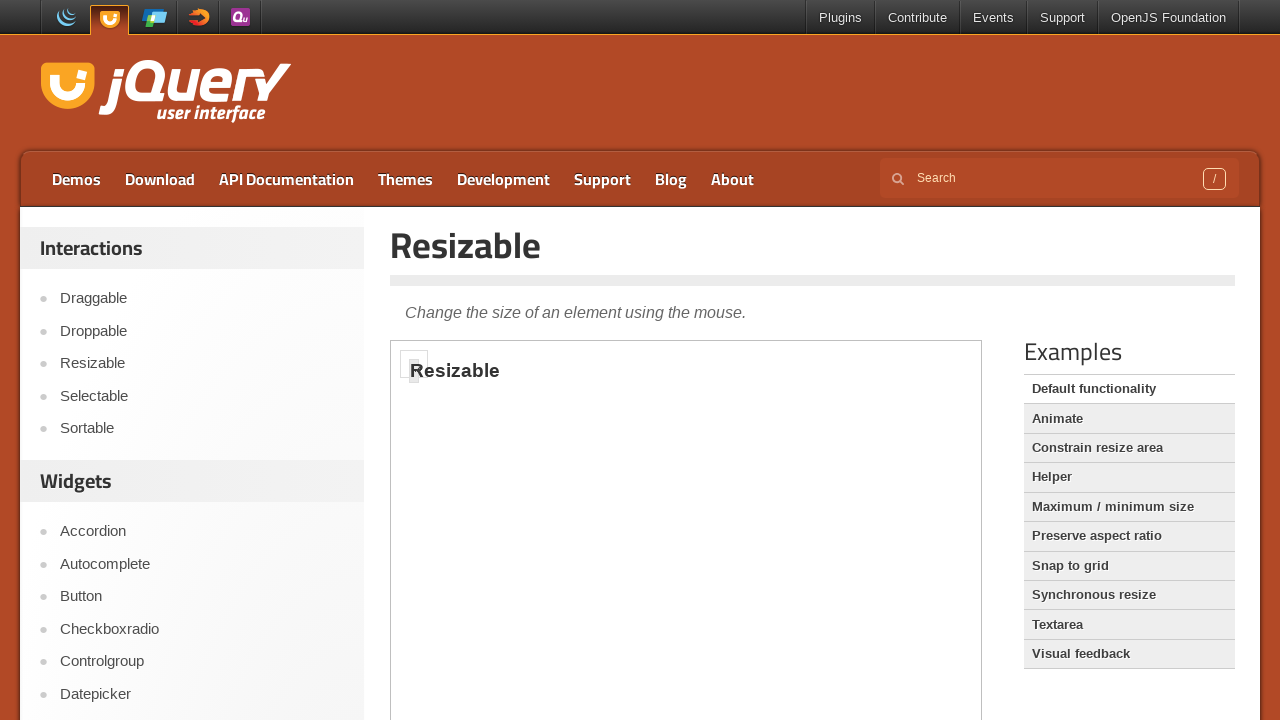

Released mouse button after resizing element at (100, -50)
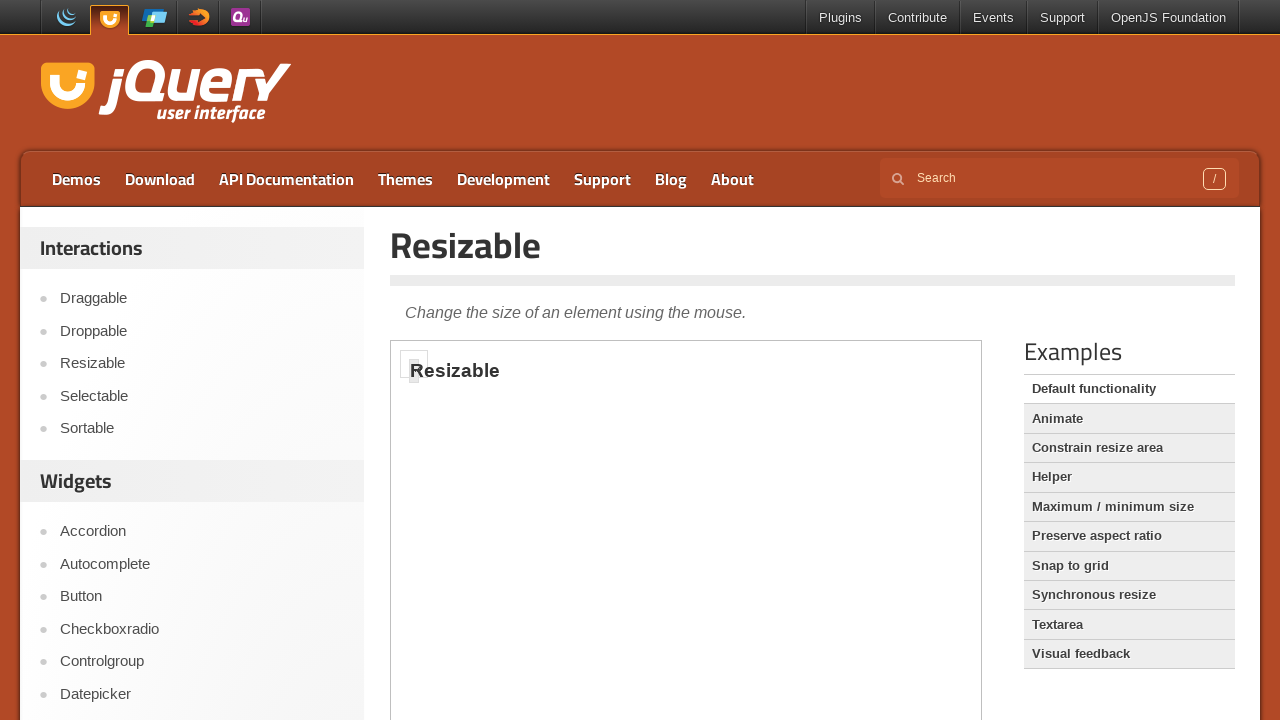

Clicked on Draggable demo link at (202, 299) on a:text('Draggable')
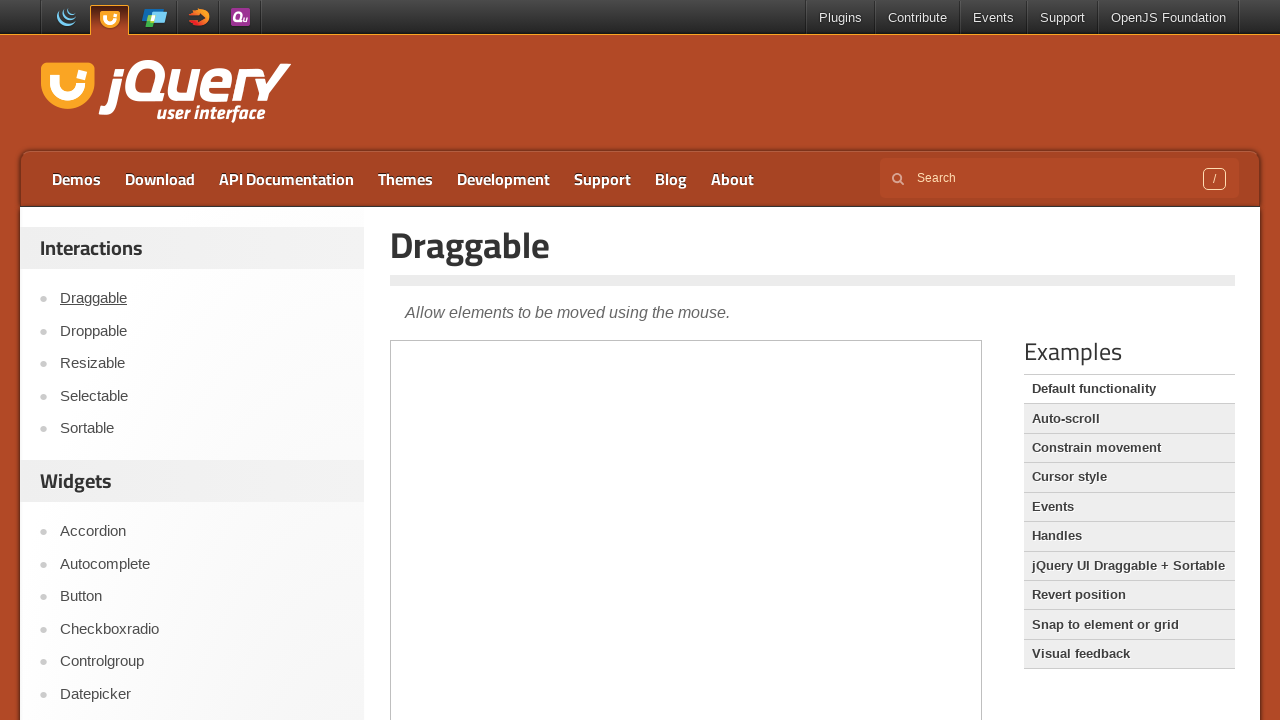

Switched to iframe for draggable demo
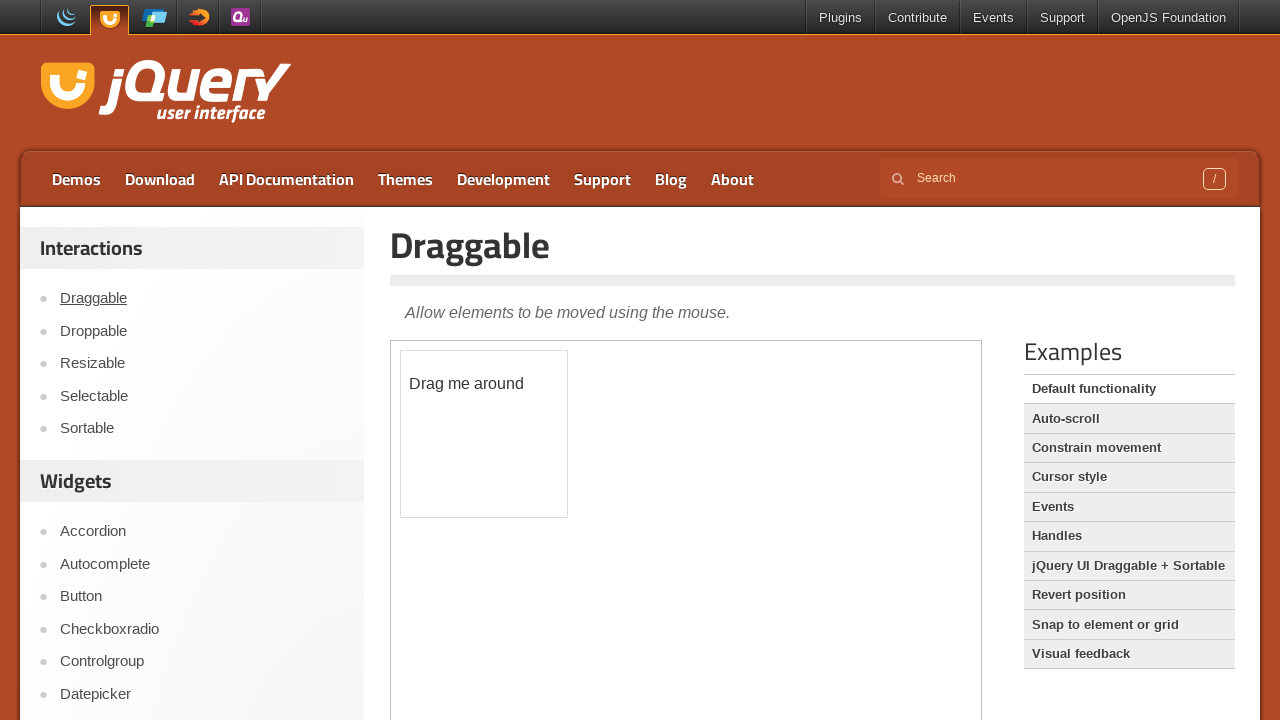

Draggable element became visible
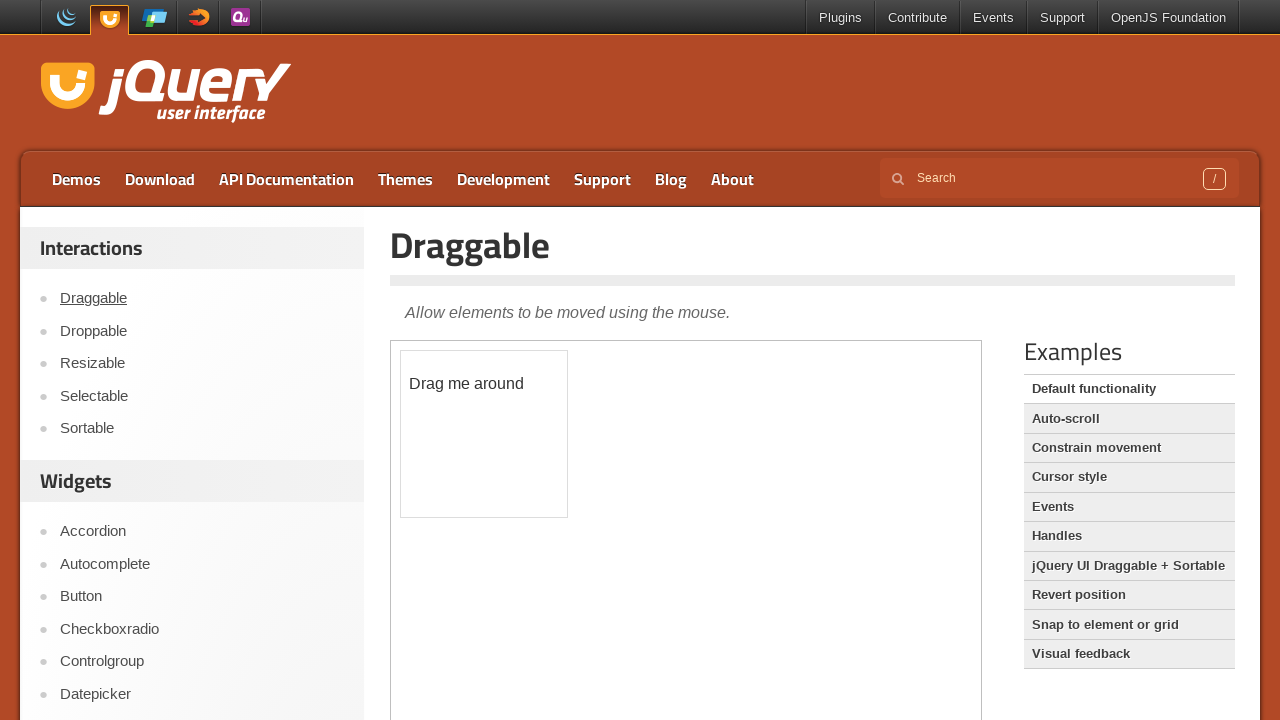

Located draggable element in draggable demo
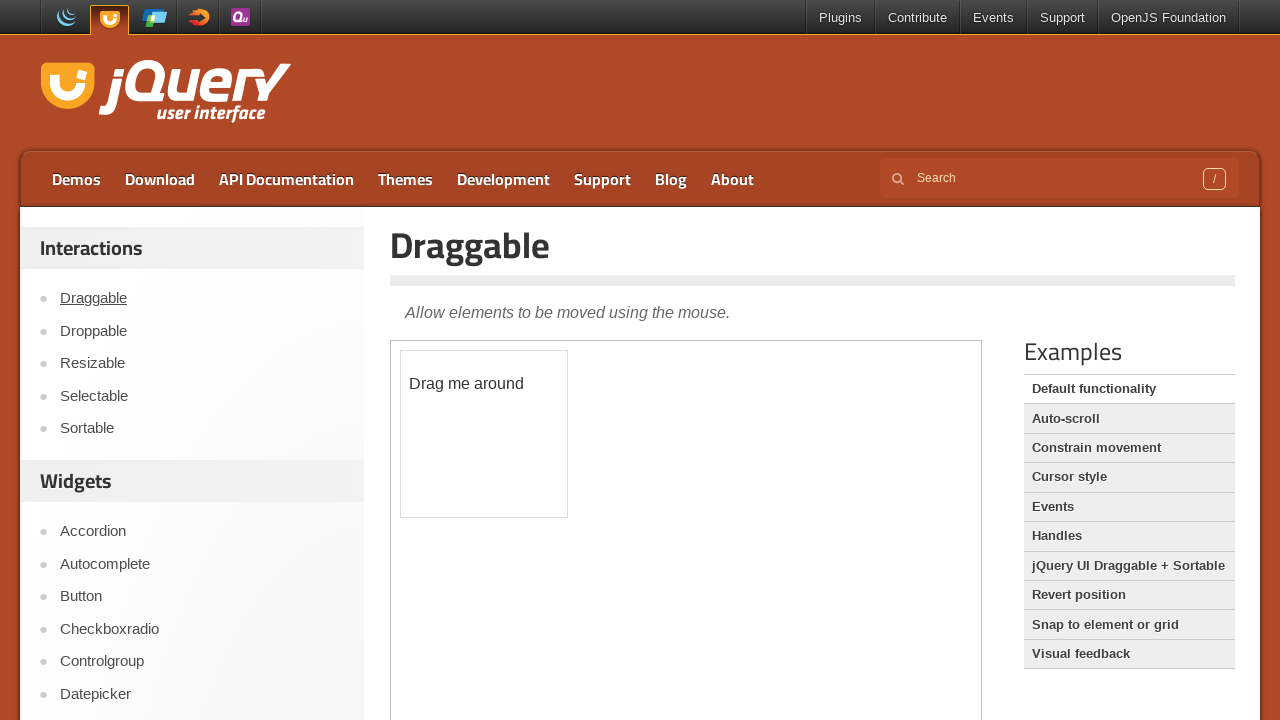

Retrieved bounding box of draggable element
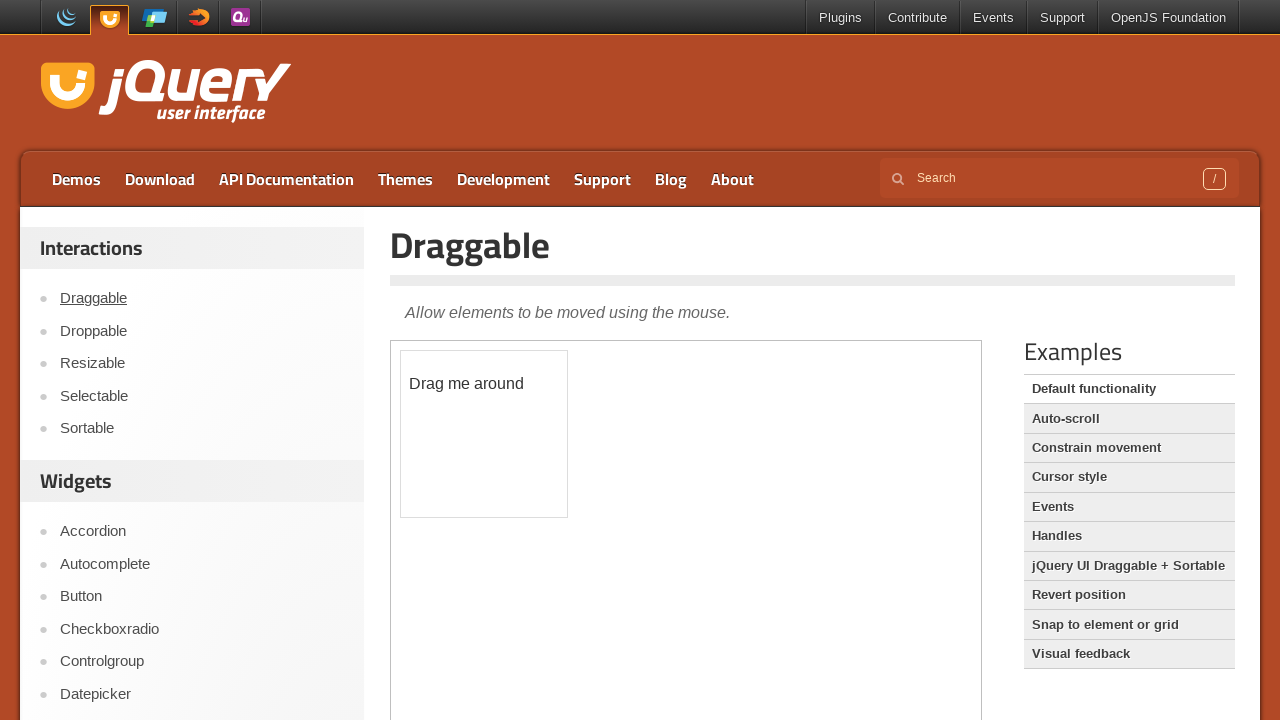

Moved mouse to center of draggable element at (484, 434)
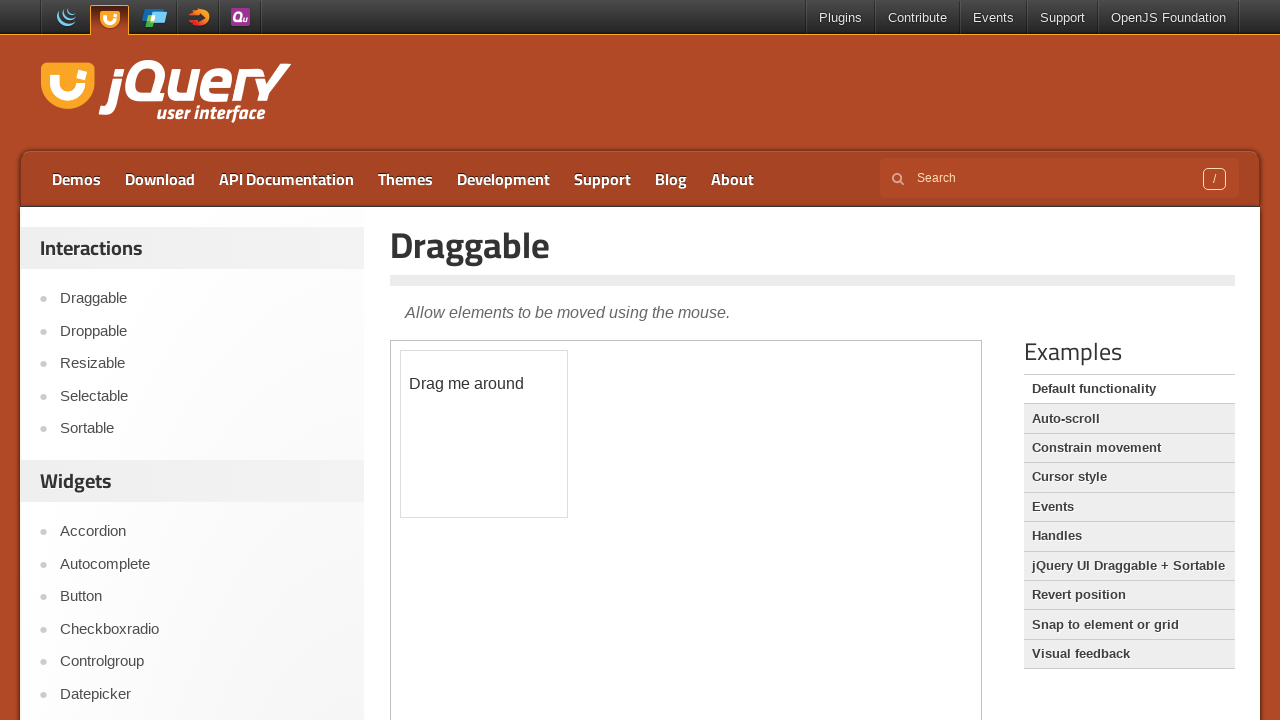

Pressed mouse button down on draggable element at (484, 434)
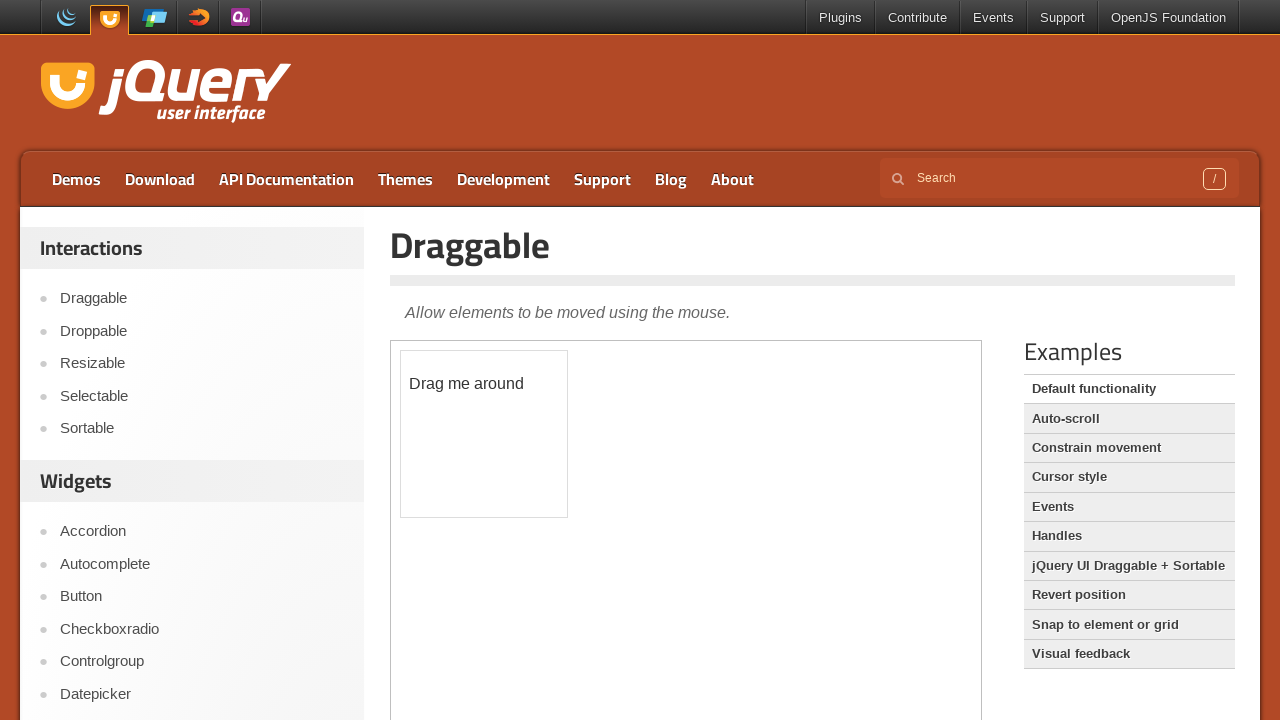

Dragged element to new position at (500, 400)
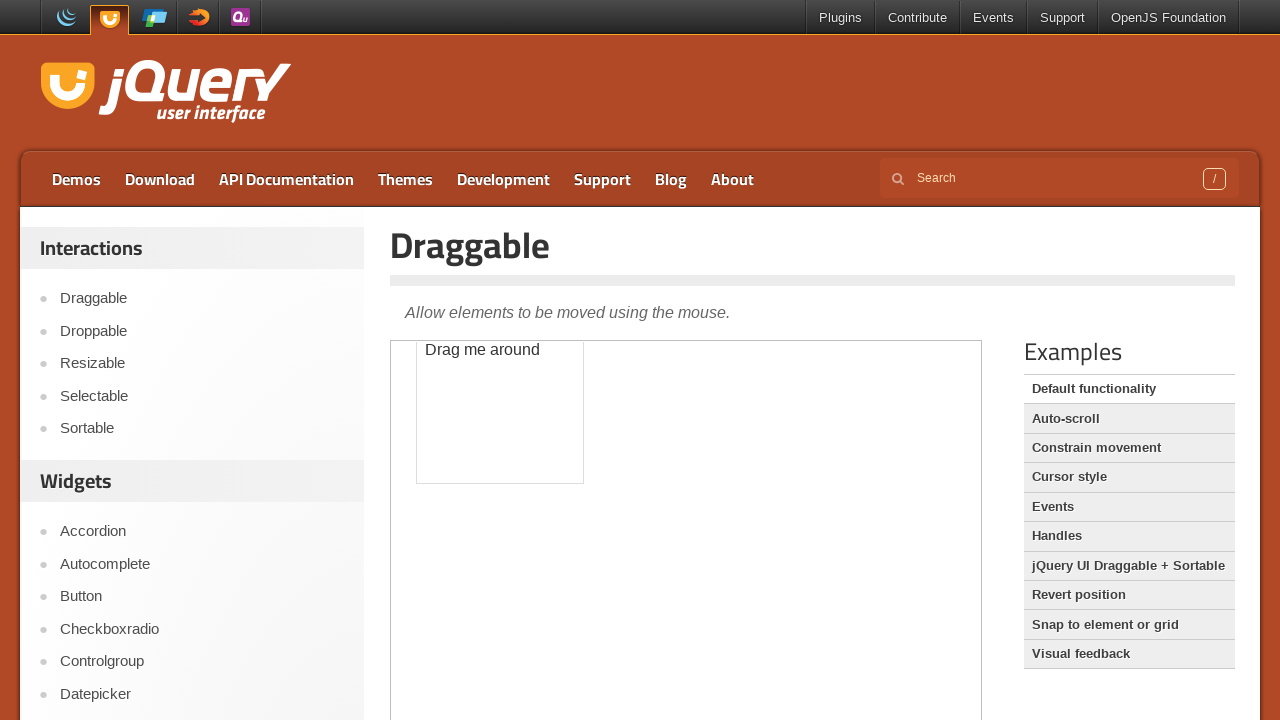

Released mouse button after dragging element at (500, 400)
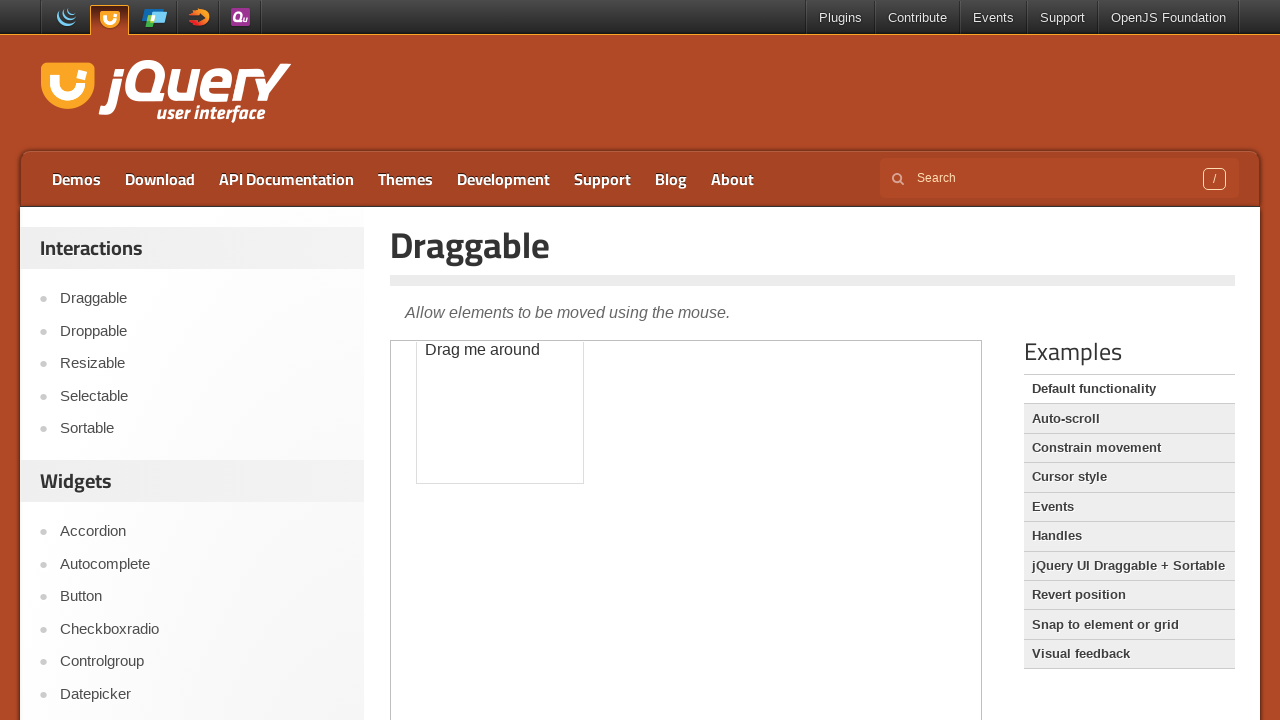

Clicked on Sortable demo link at (1129, 566) on a:text('Sortable')
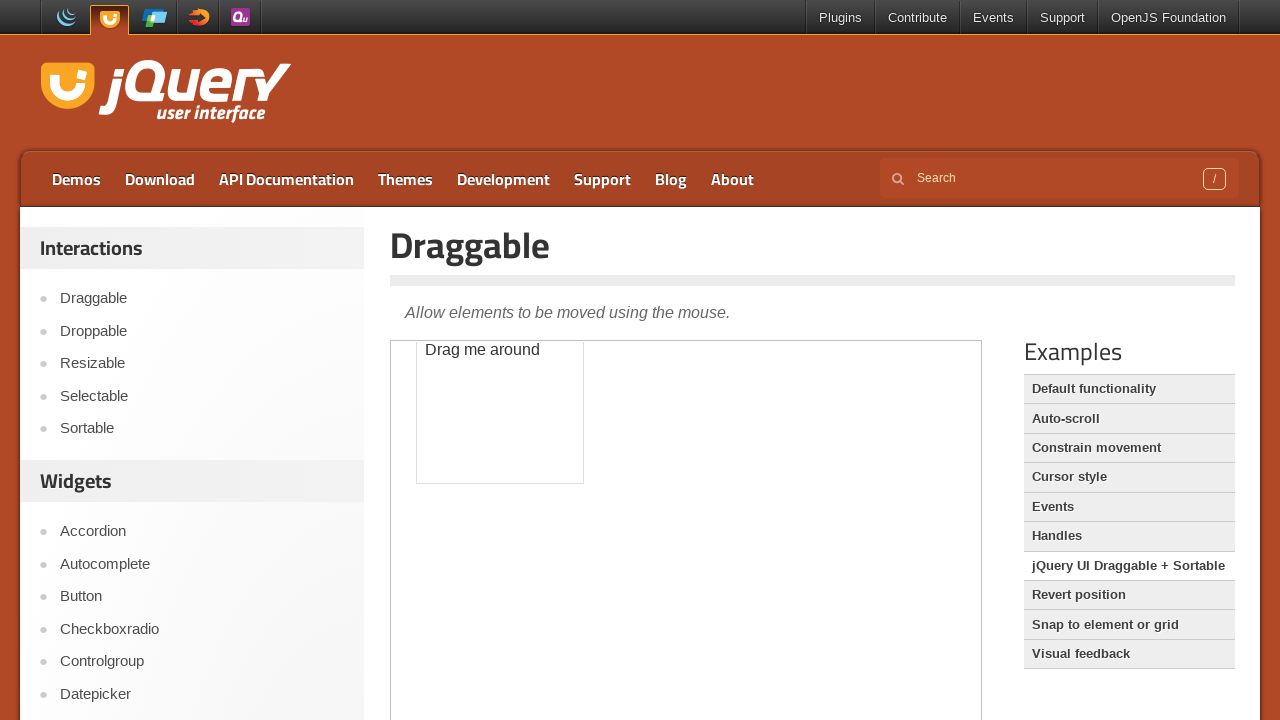

Switched to iframe for sortable demo
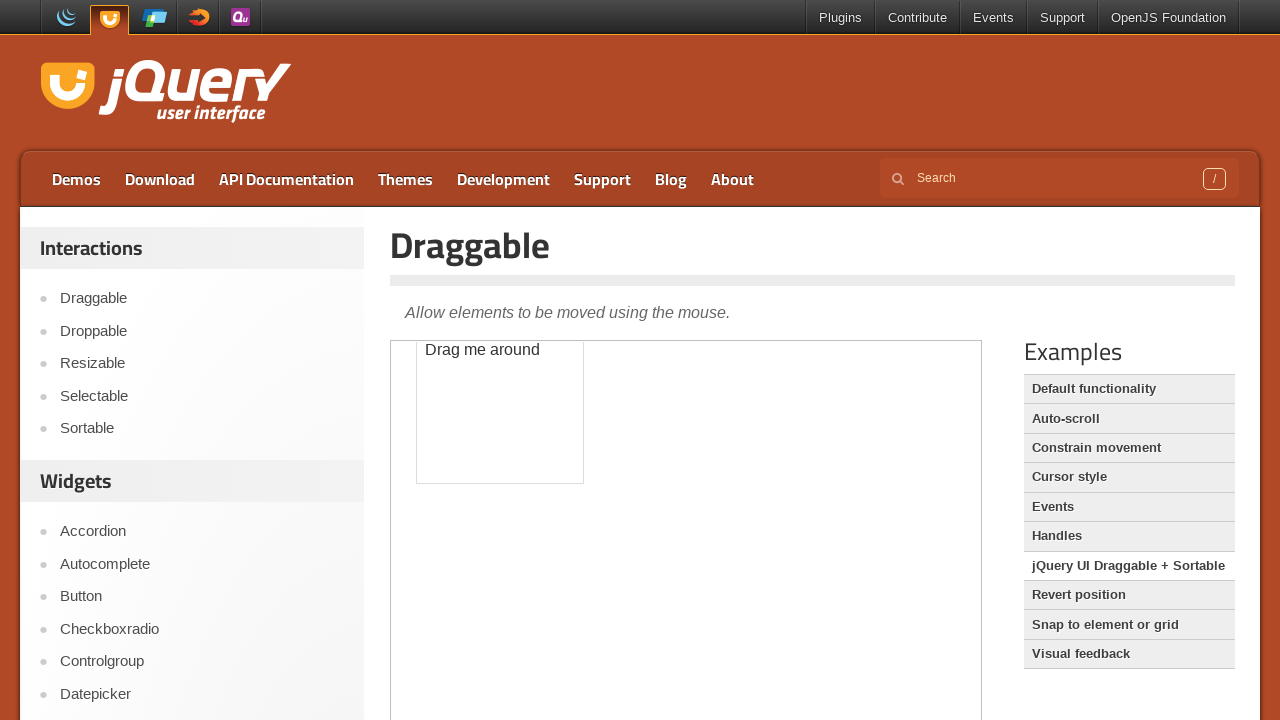

Item 4 became visible in sortable list
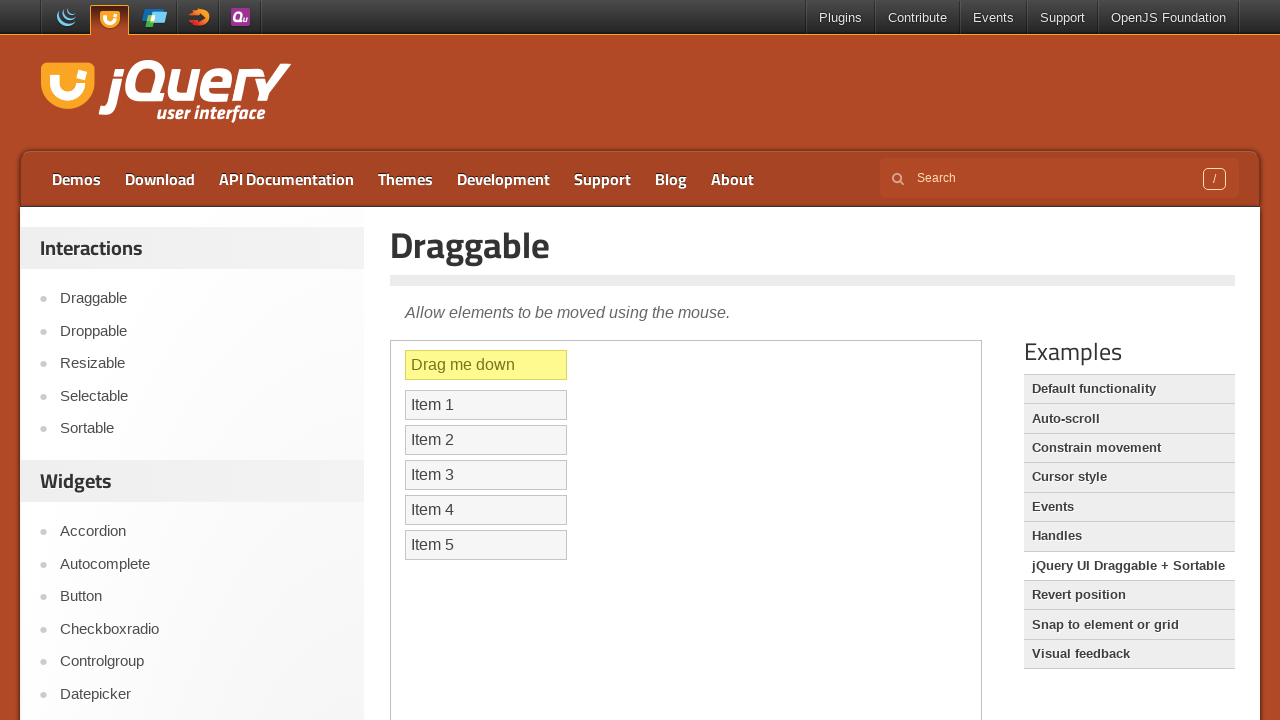

Located Item 4 in sortable list
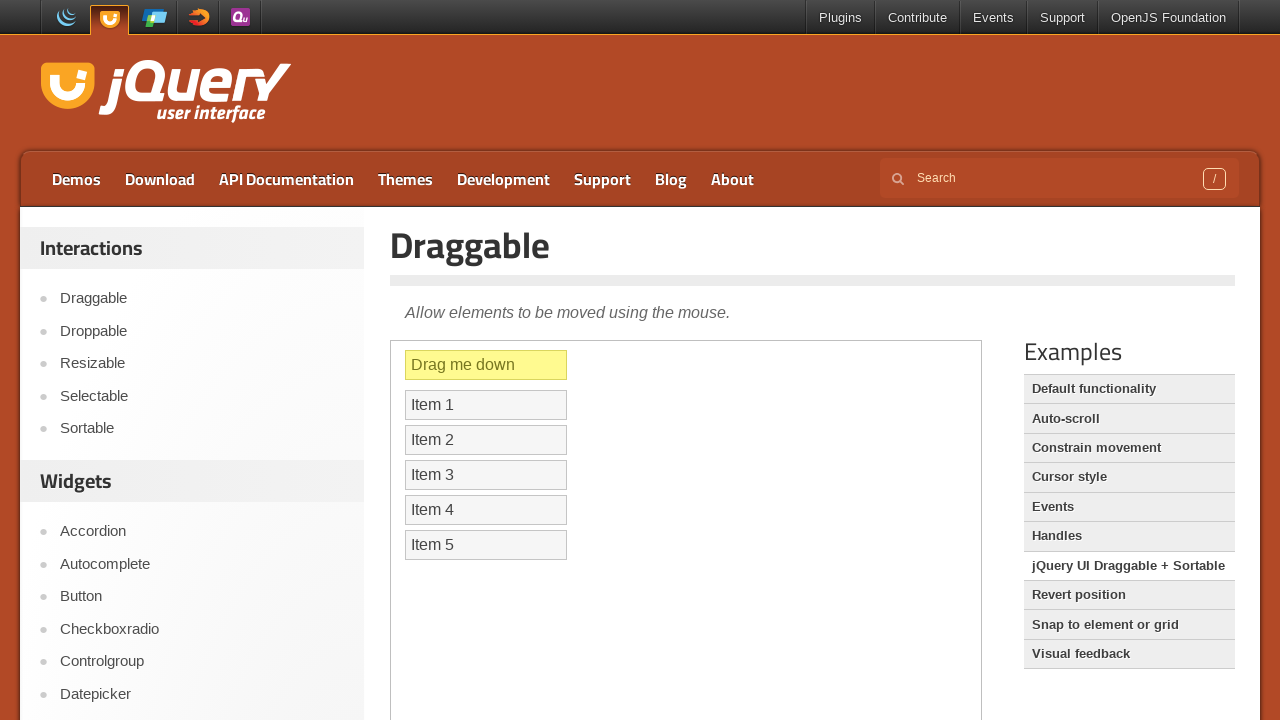

Retrieved bounding box of Item 4
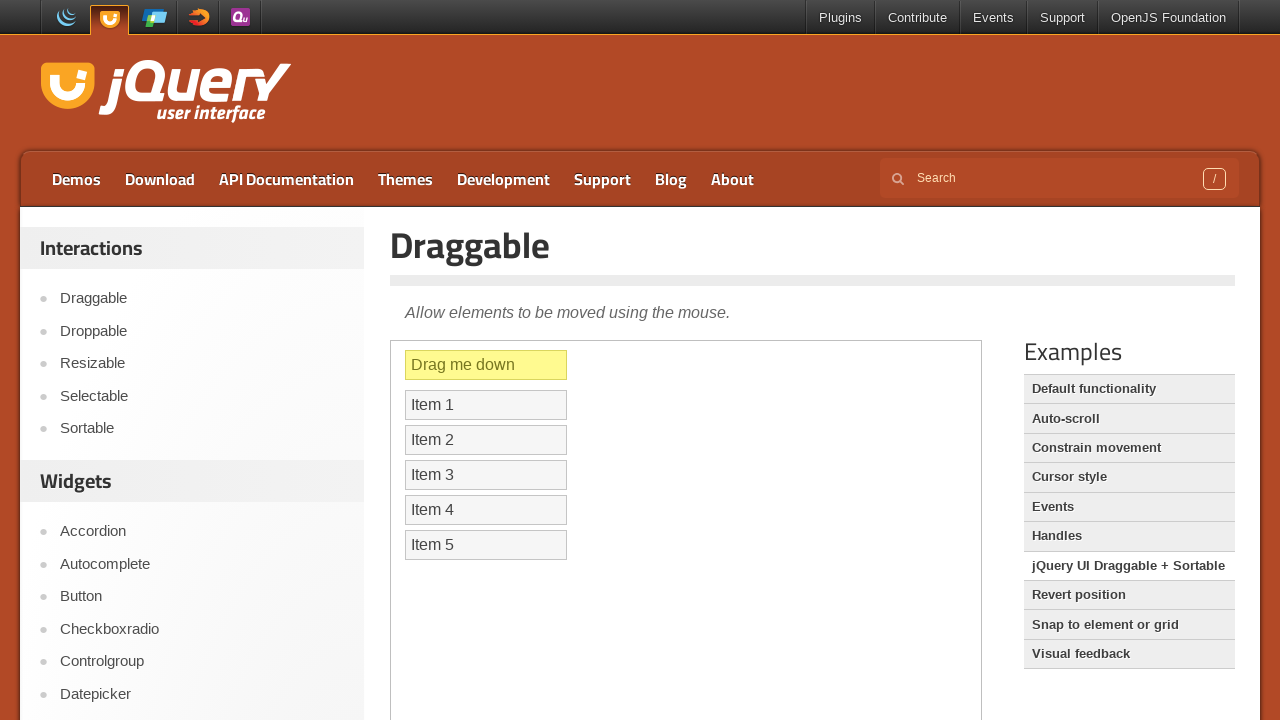

Moved mouse to center of Item 4 at (486, 510)
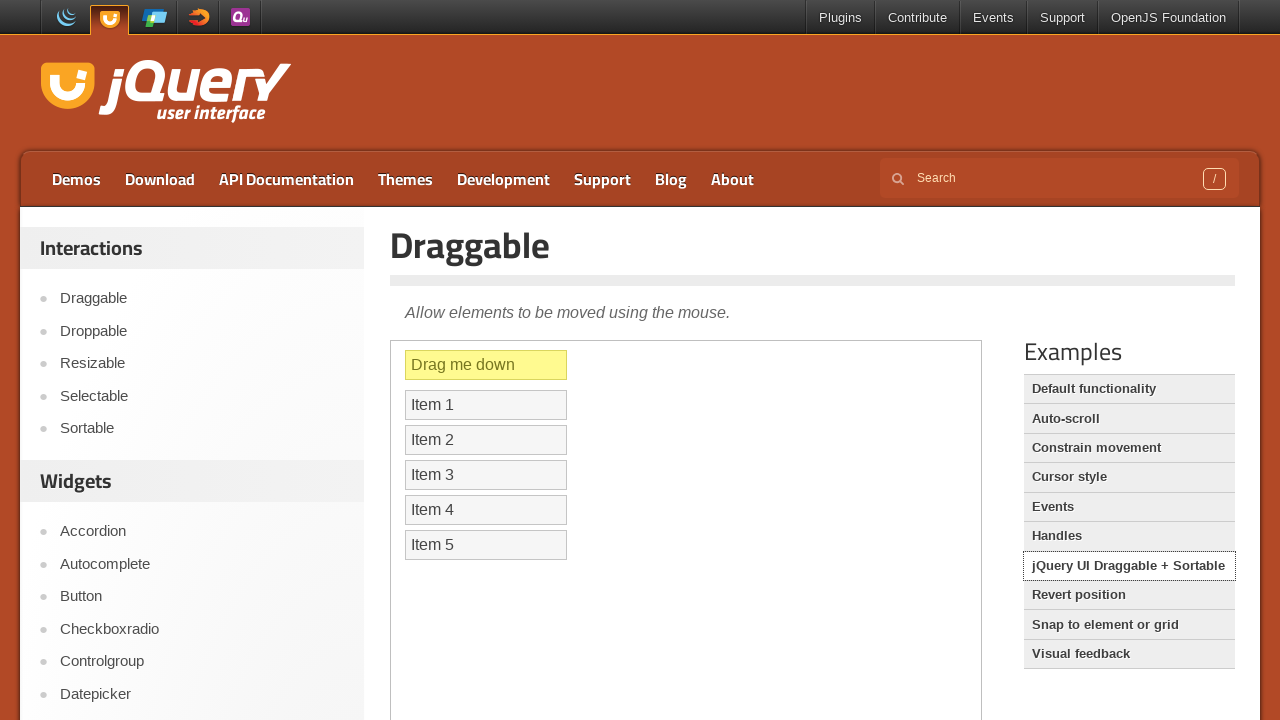

Pressed mouse button down on Item 4 at (486, 510)
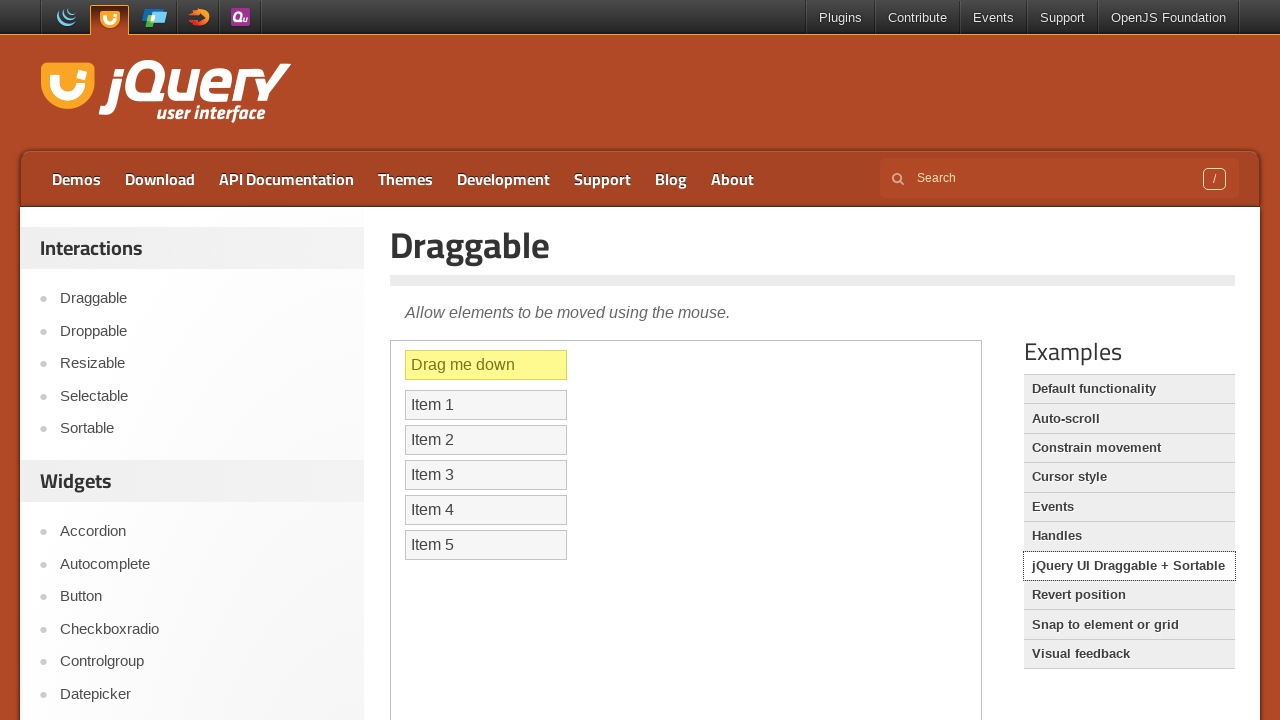

Dragged Item 4 to new position in list at (405, 545)
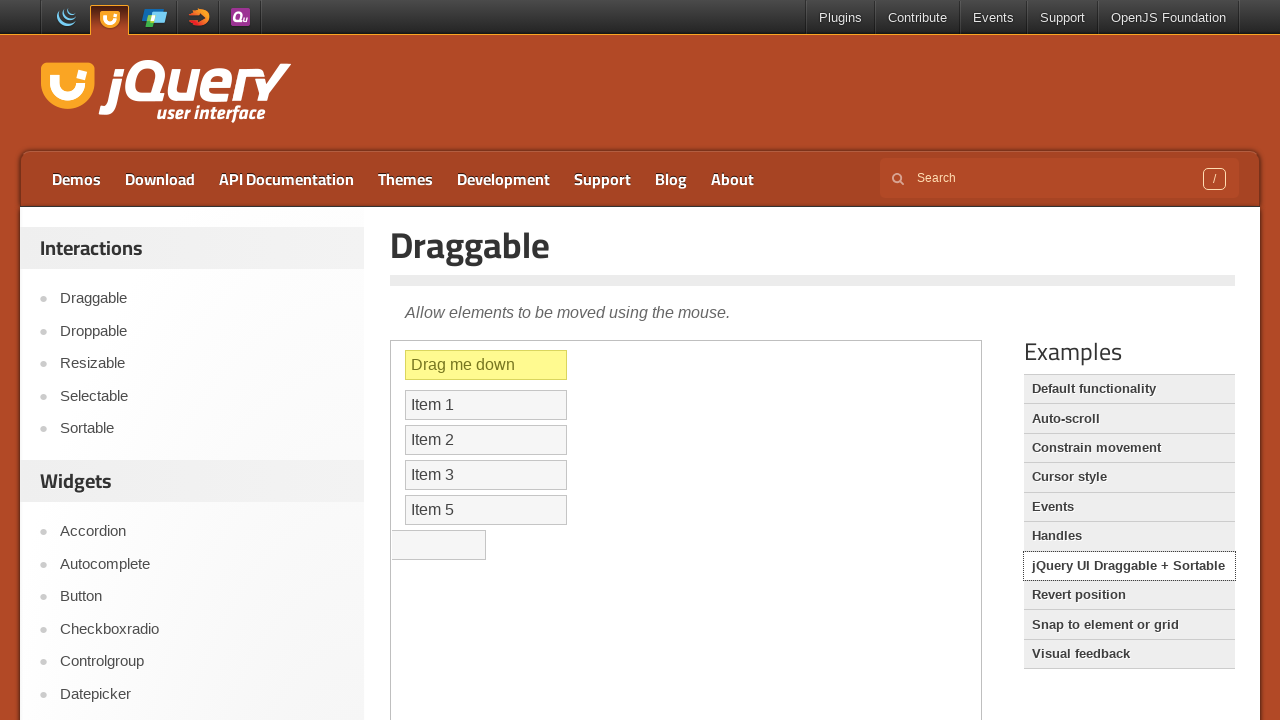

Released mouse button after reordering Item 4 at (405, 545)
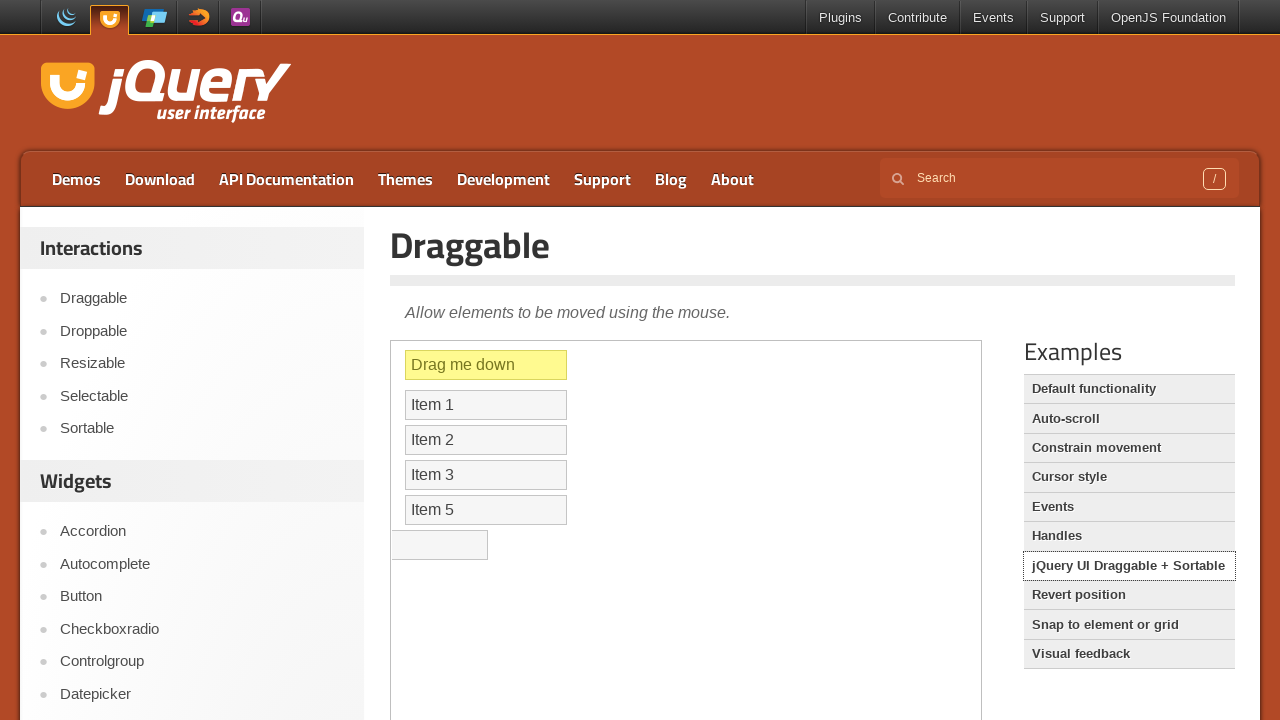

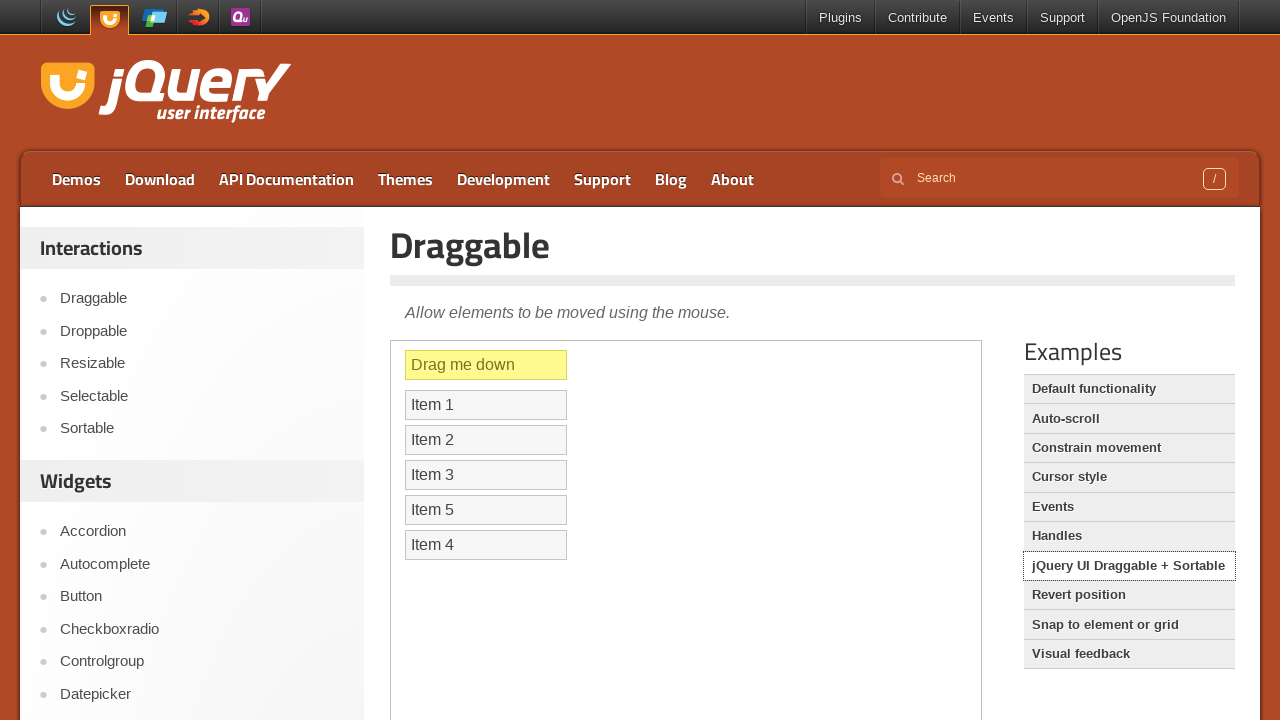